Navigates to a CreepJS workers test page and opens the same URL in a new browser window/tab to test multi-window handling

Starting URL: https://abrahamjuliot.github.io/creepjs/tests/workers.html

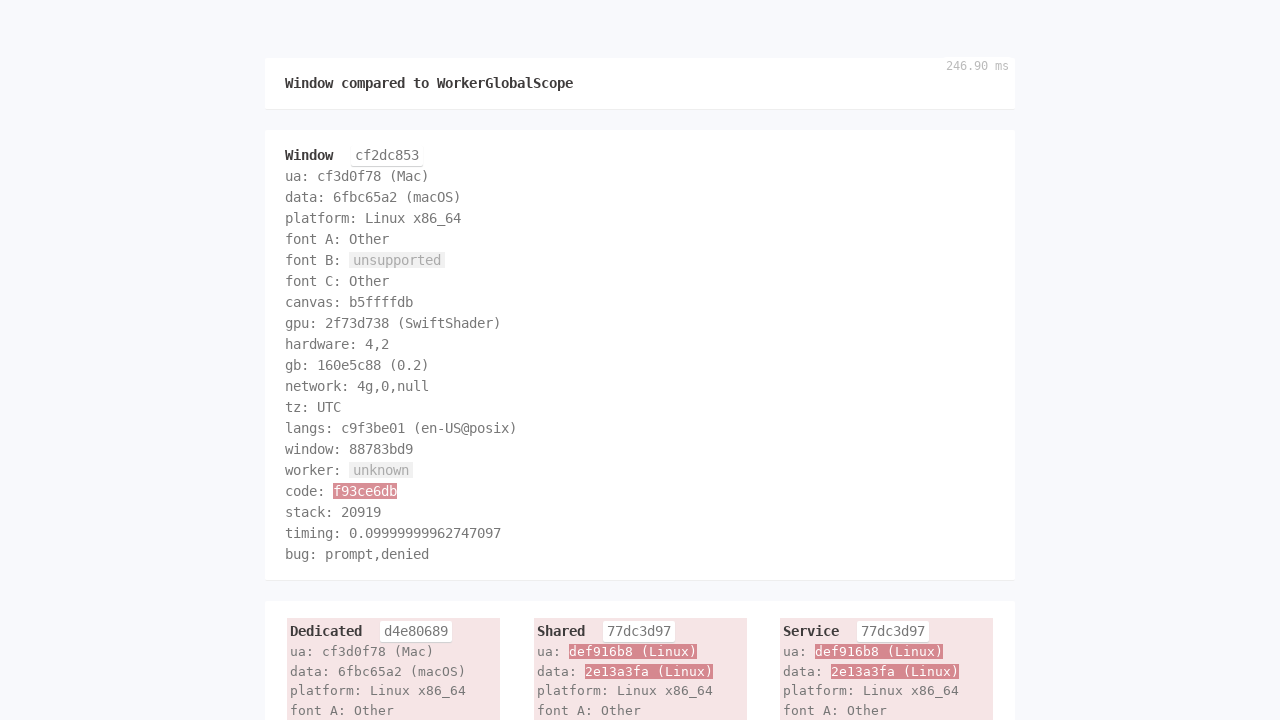

Initial page loaded and DOM content ready
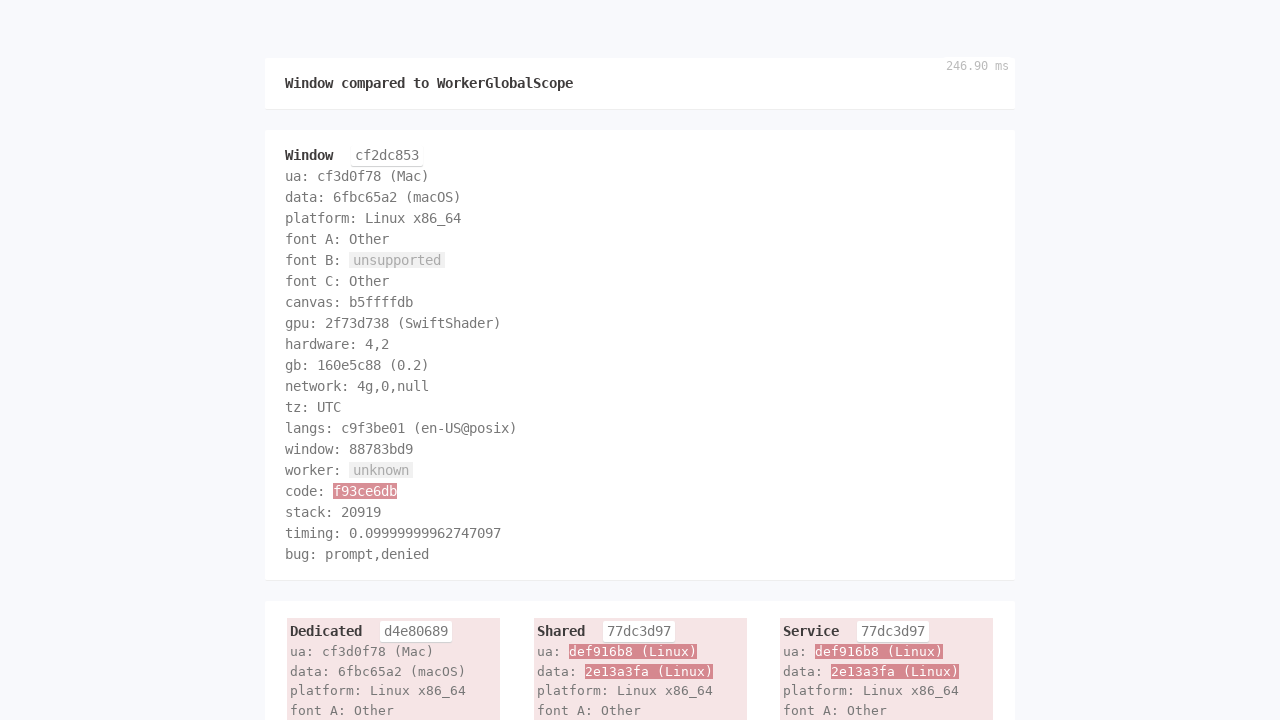

Created new browser tab/window
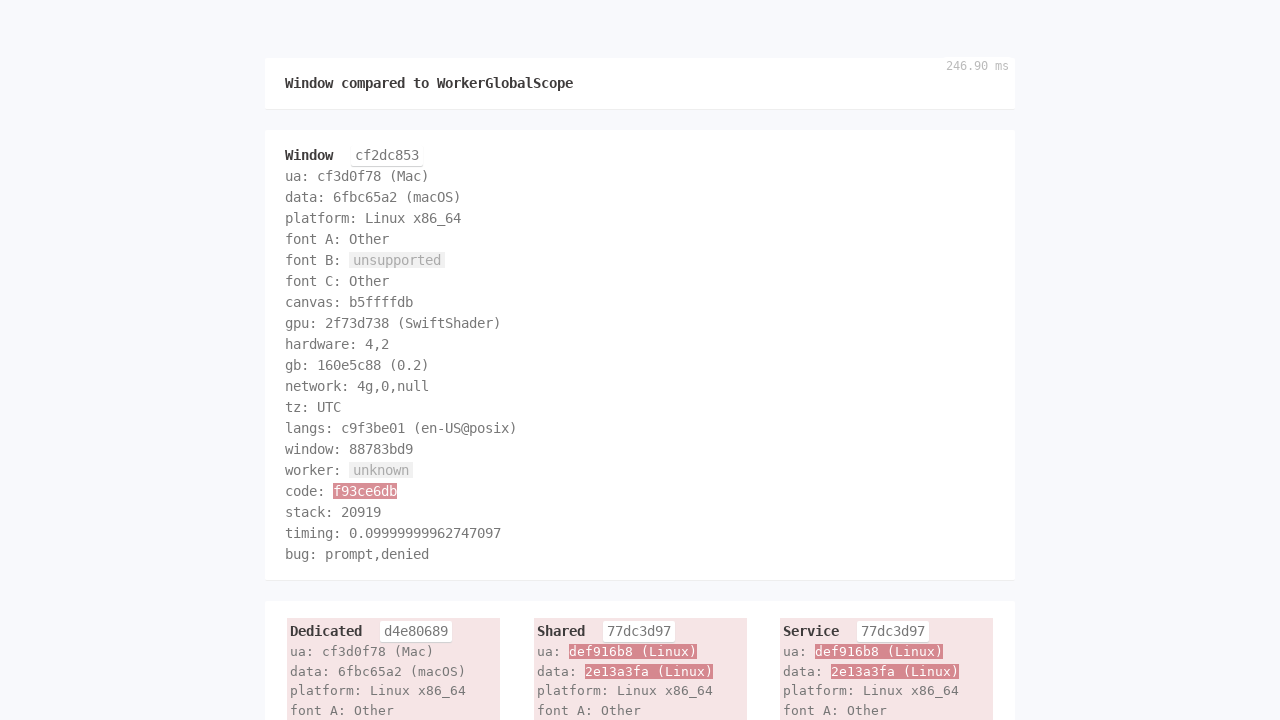

Navigated new page to CreepJS workers test URL
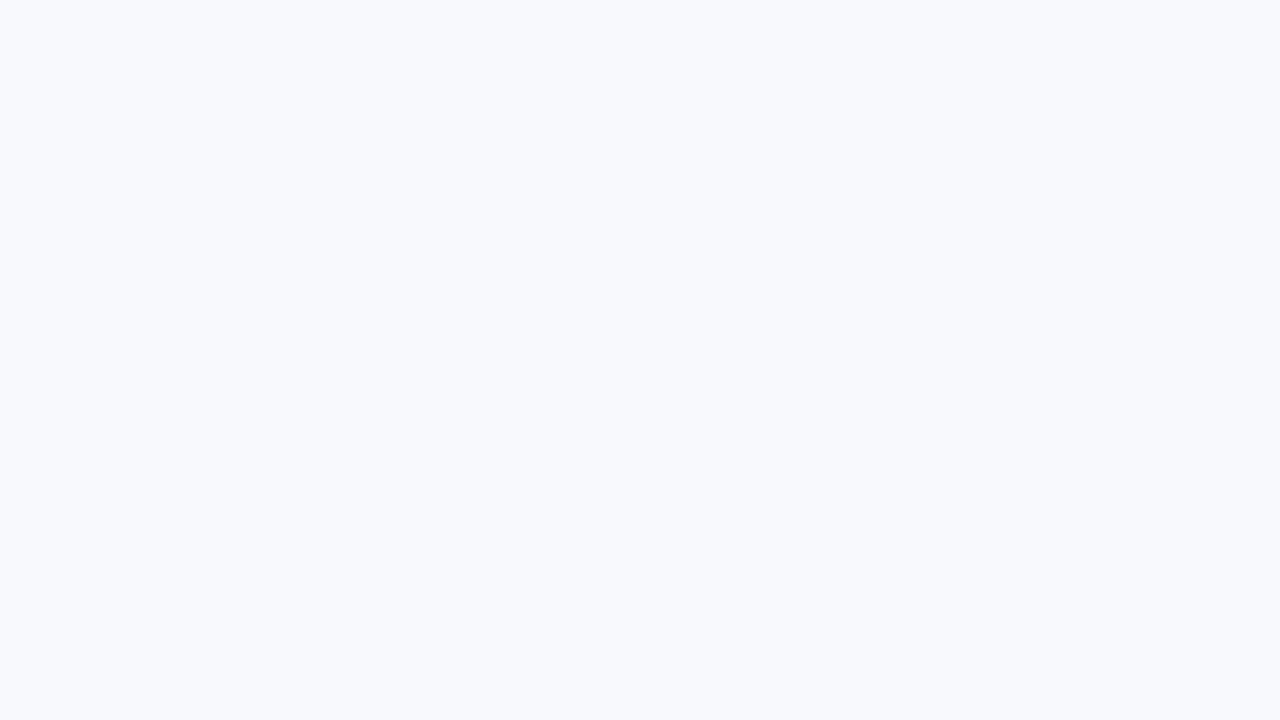

New page loaded and DOM content ready
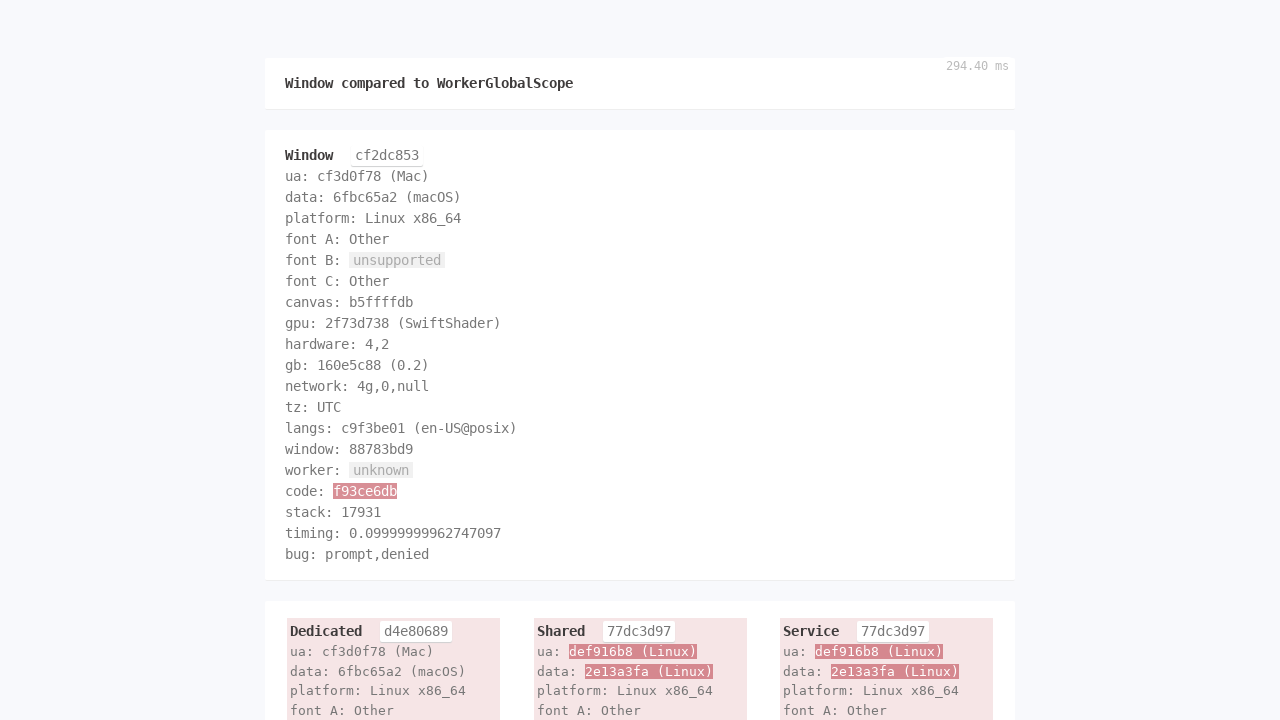

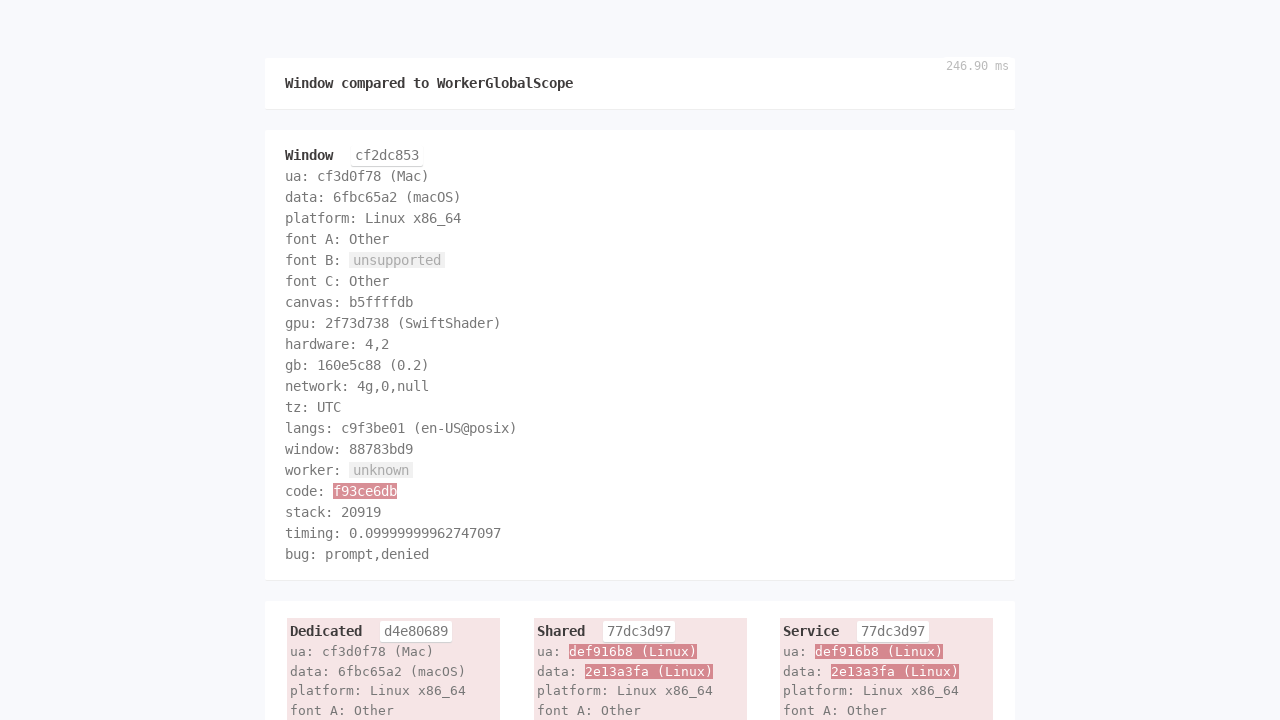